Tests a slow calculator application by setting a 45-second delay, performing an addition operation (7 + 8), and verifying the result displays 15.

Starting URL: https://bonigarcia.dev/selenium-webdriver-java/slow-calculator.html

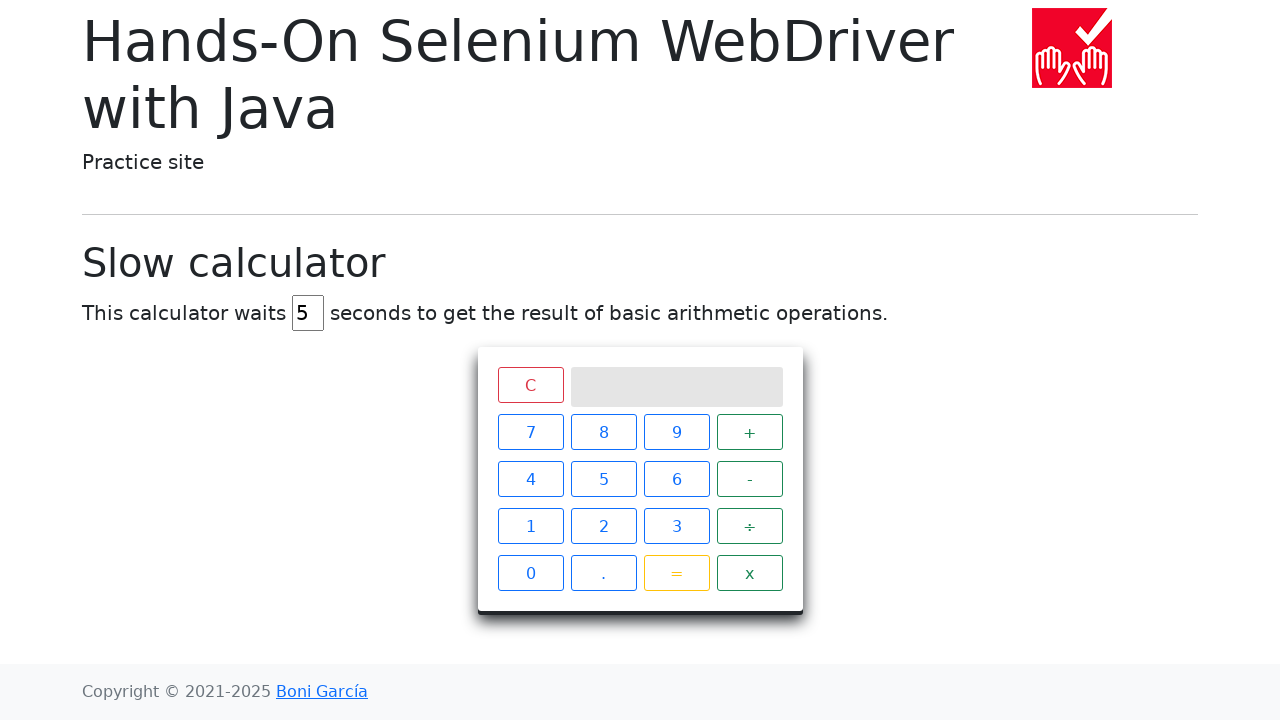

Cleared the delay input field on #delay
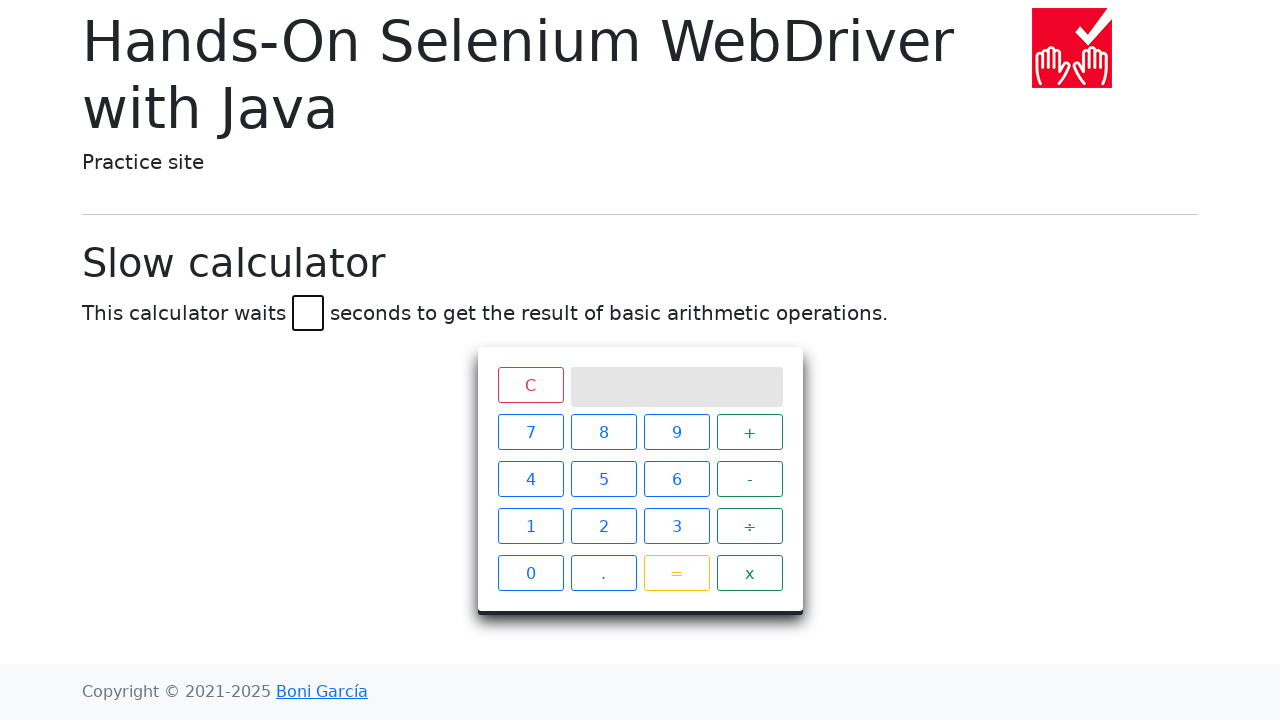

Set delay to 45 seconds on #delay
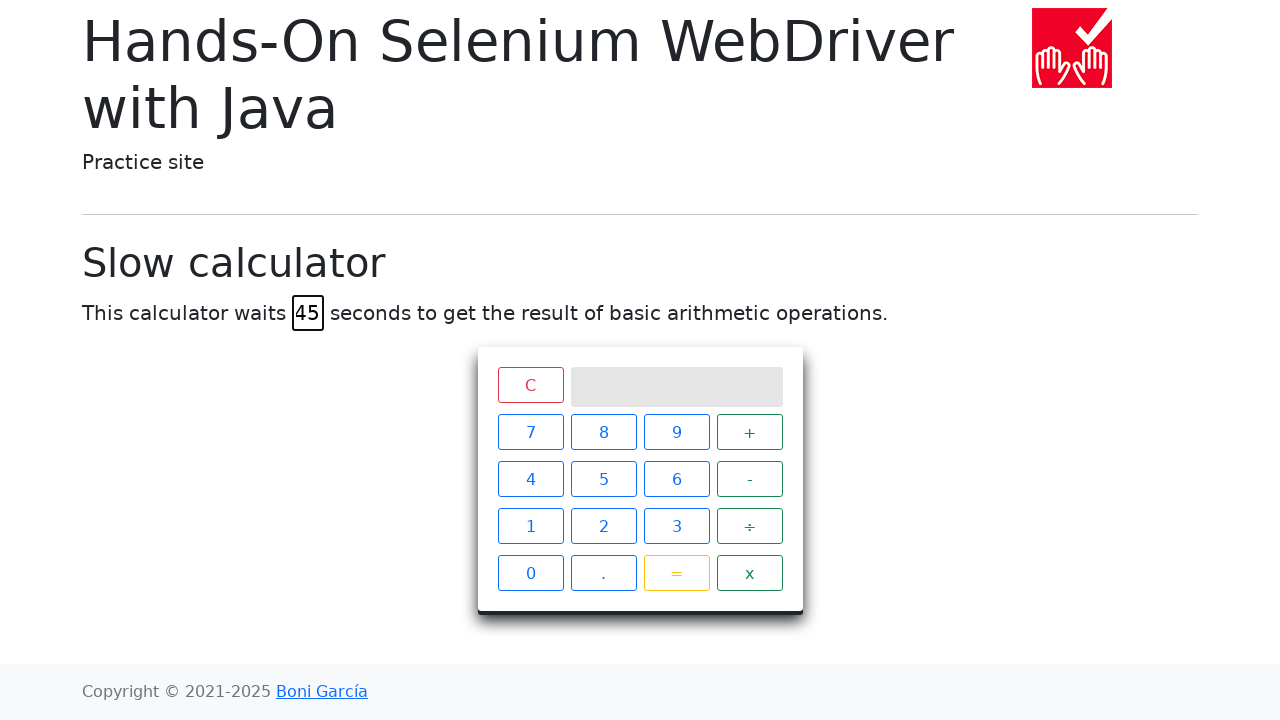

Clicked button 7 at (530, 432) on xpath=//span[text()="7"]
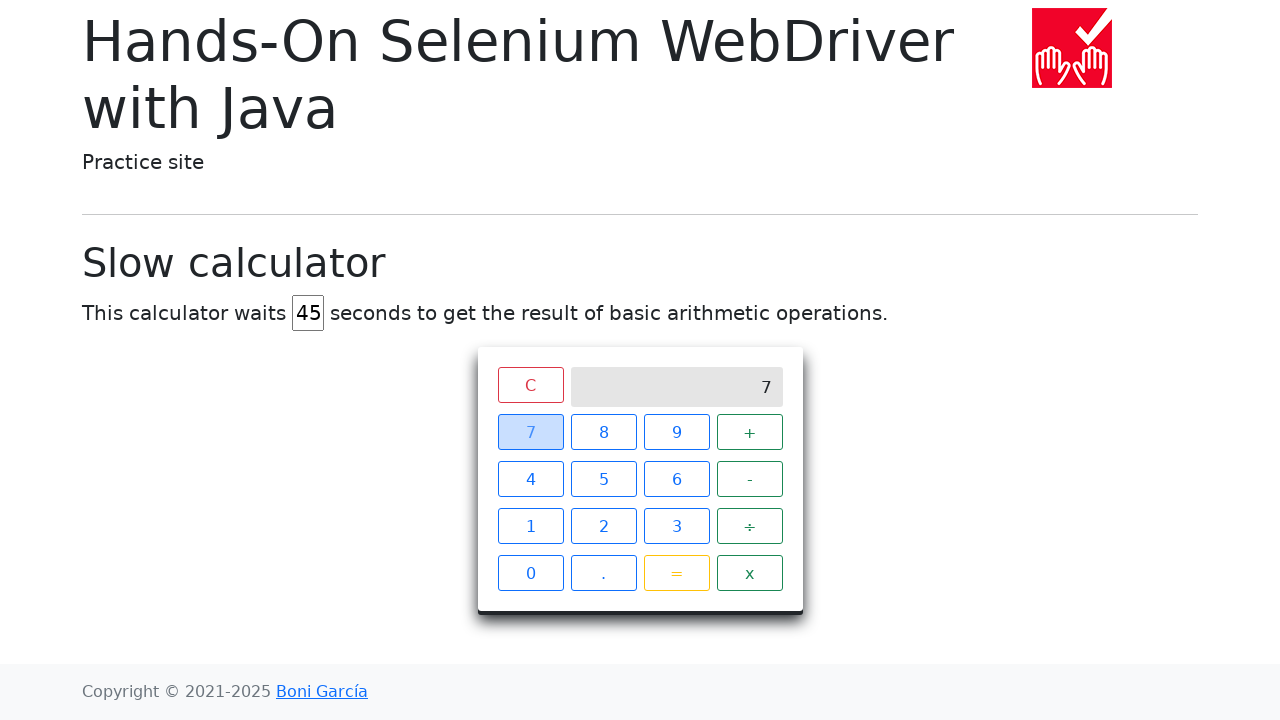

Clicked the plus button at (750, 432) on xpath=//span[text()="+"]
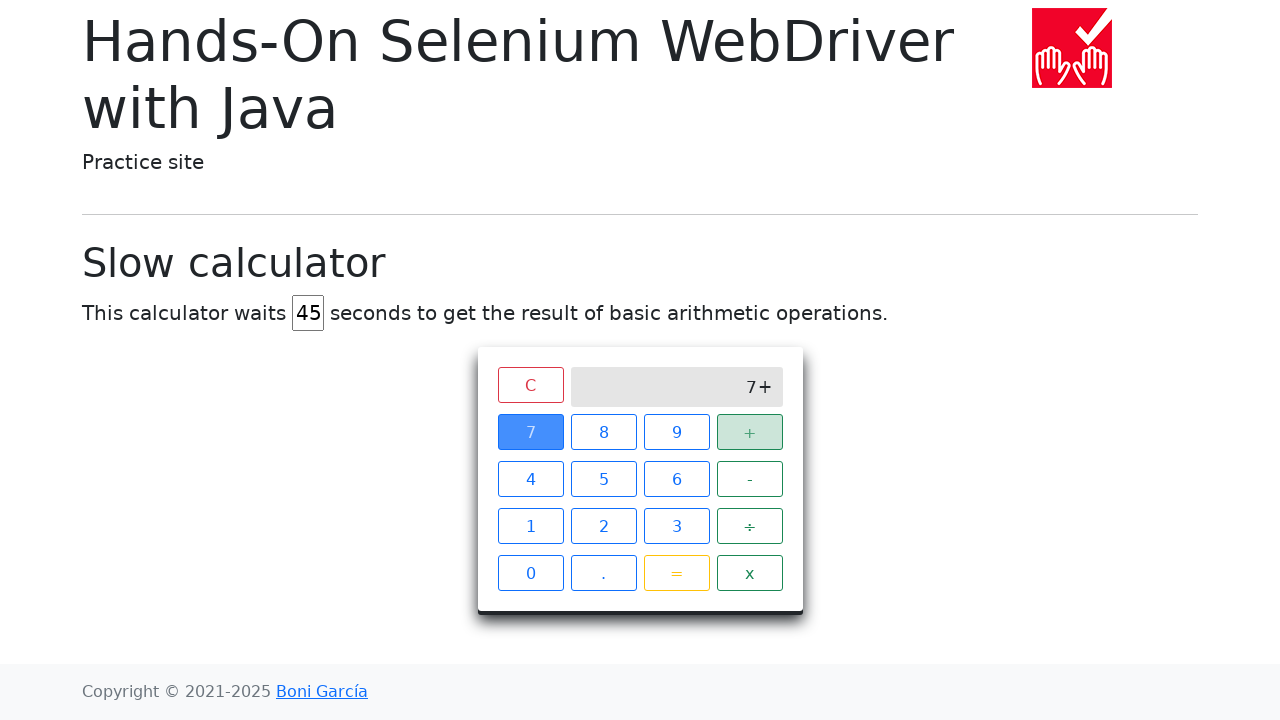

Clicked button 8 at (604, 432) on xpath=//span[text()="8"]
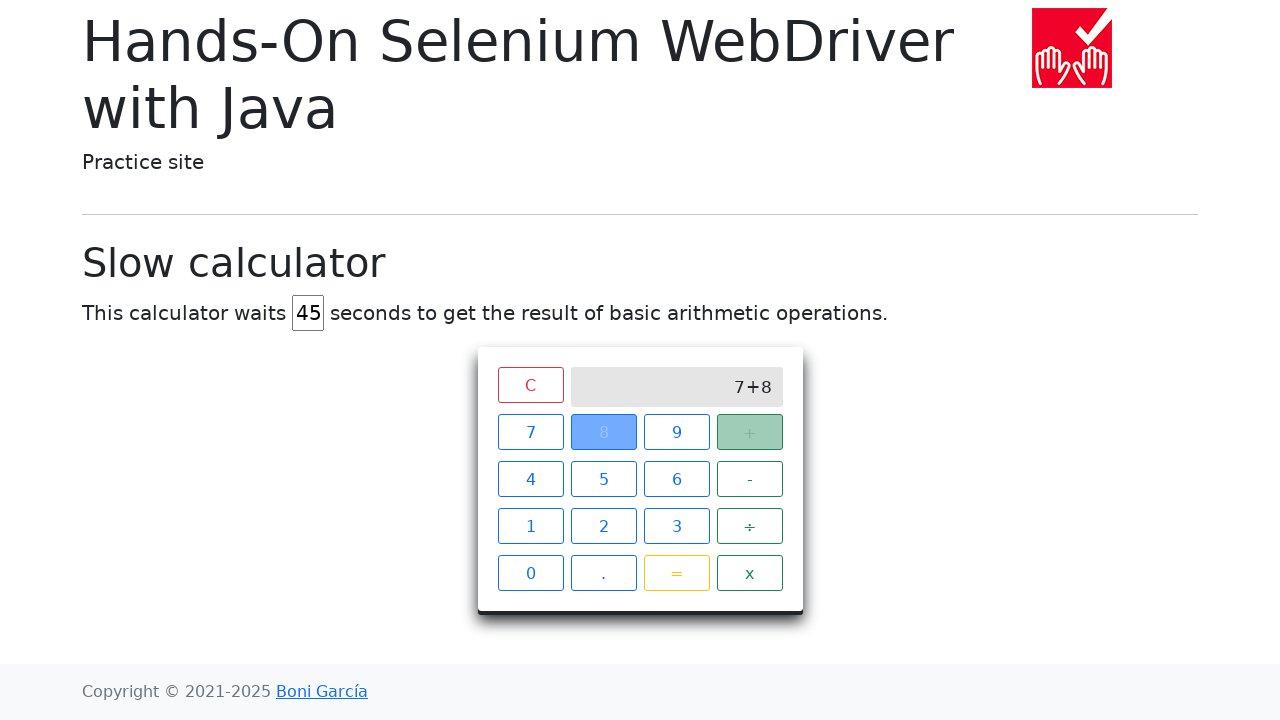

Clicked the equals button at (676, 573) on xpath=//span[text()="="]
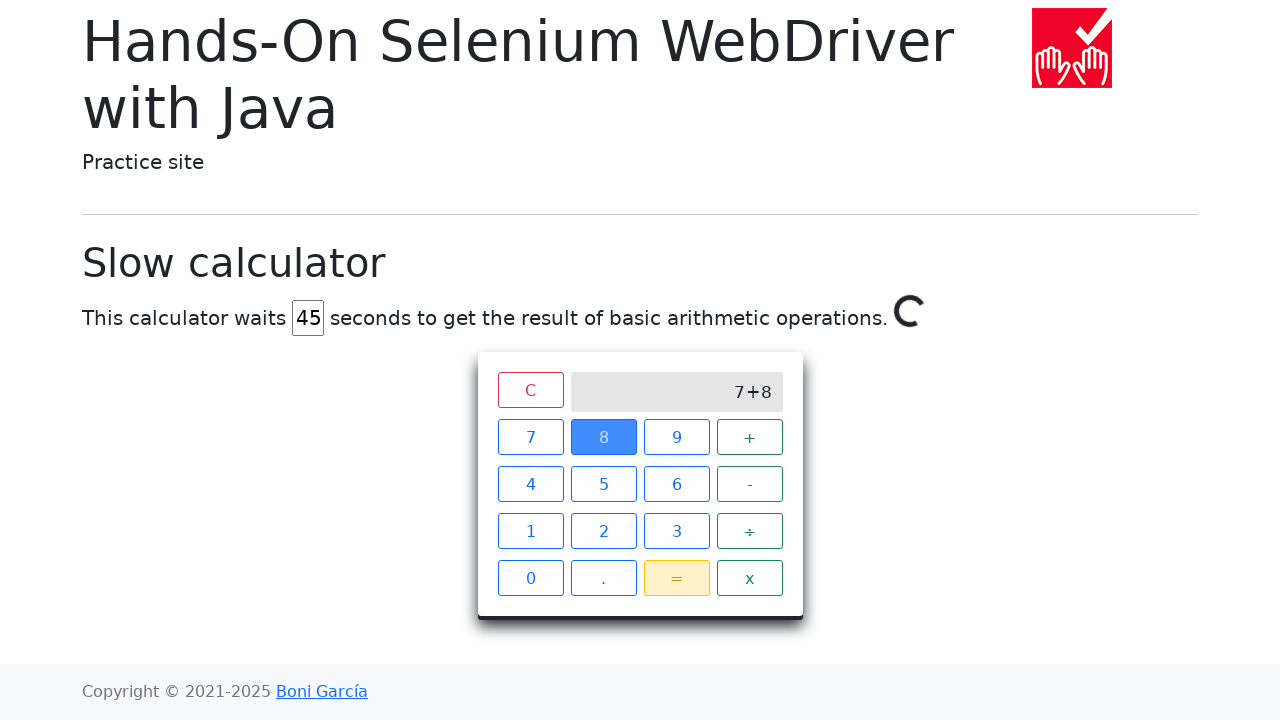

Waited for calculation result to display 15
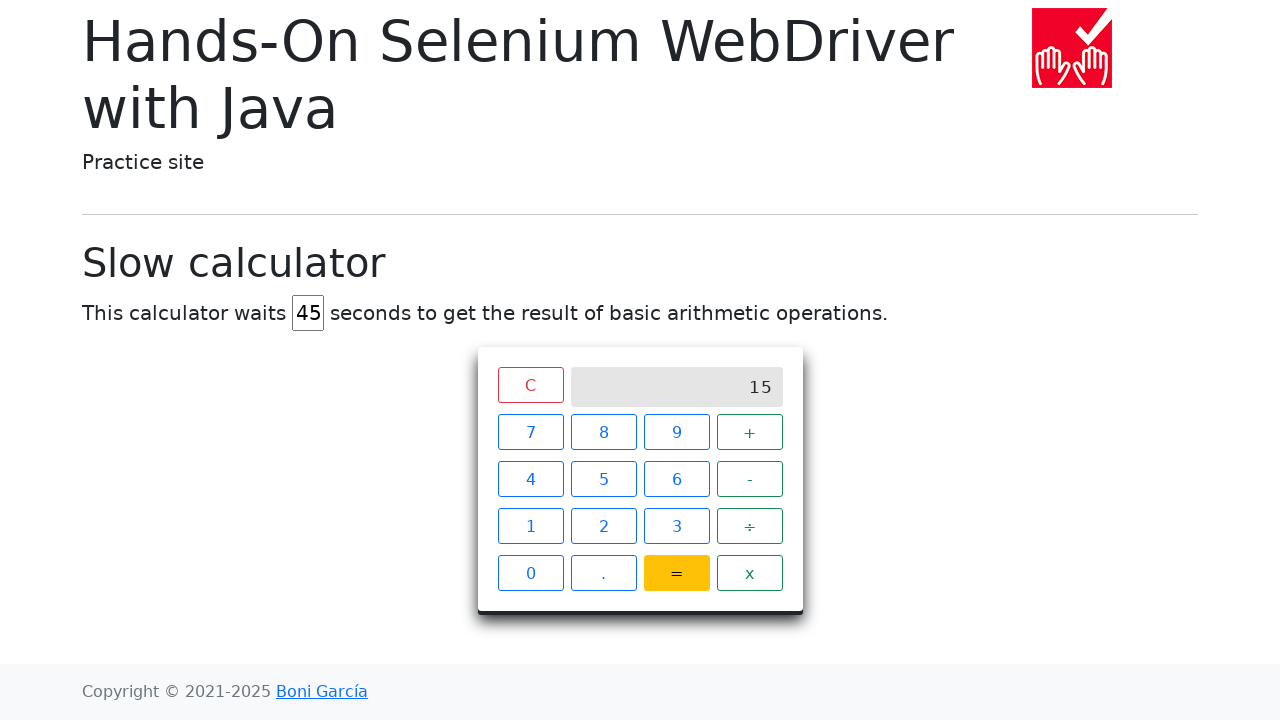

Retrieved result text from calculator screen
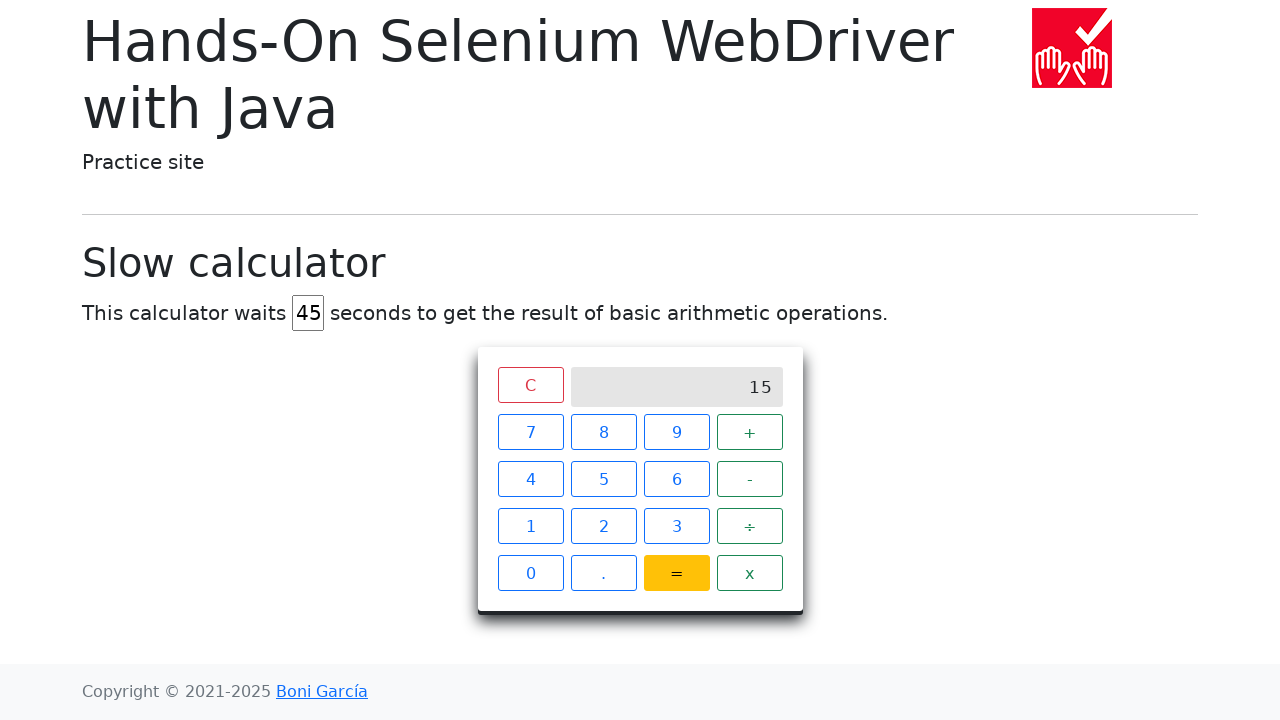

Verified result equals 15
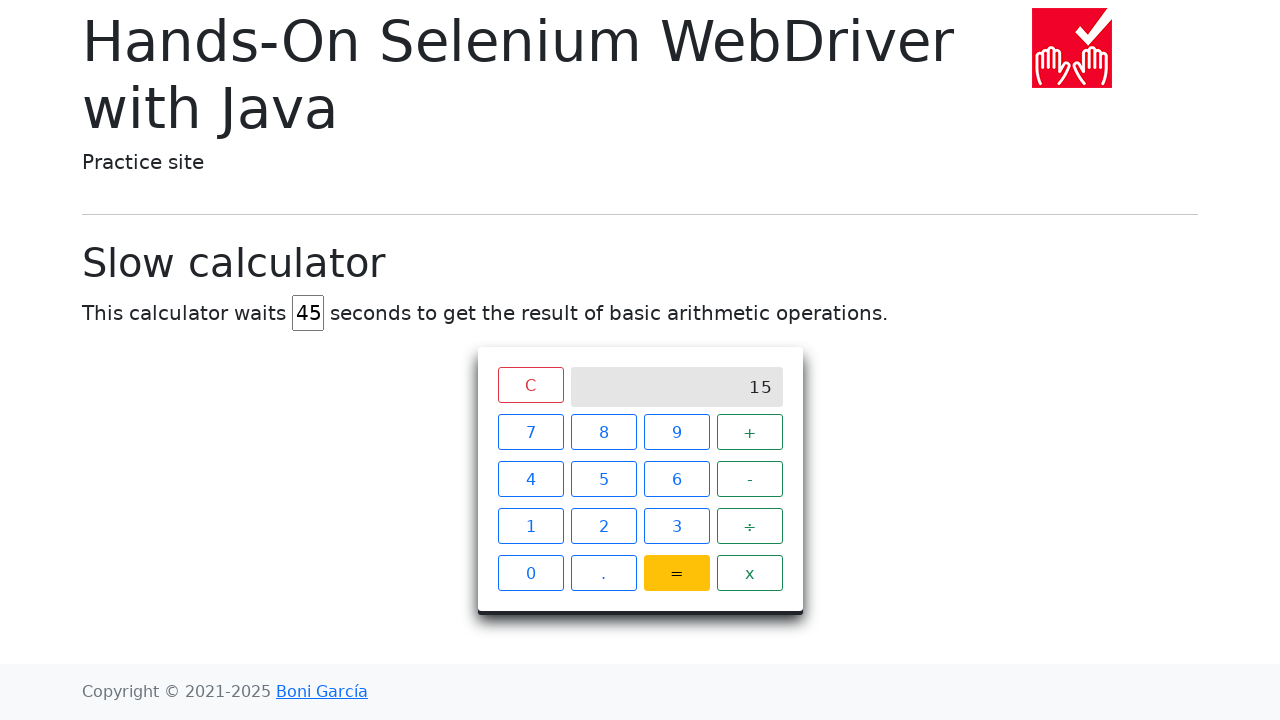

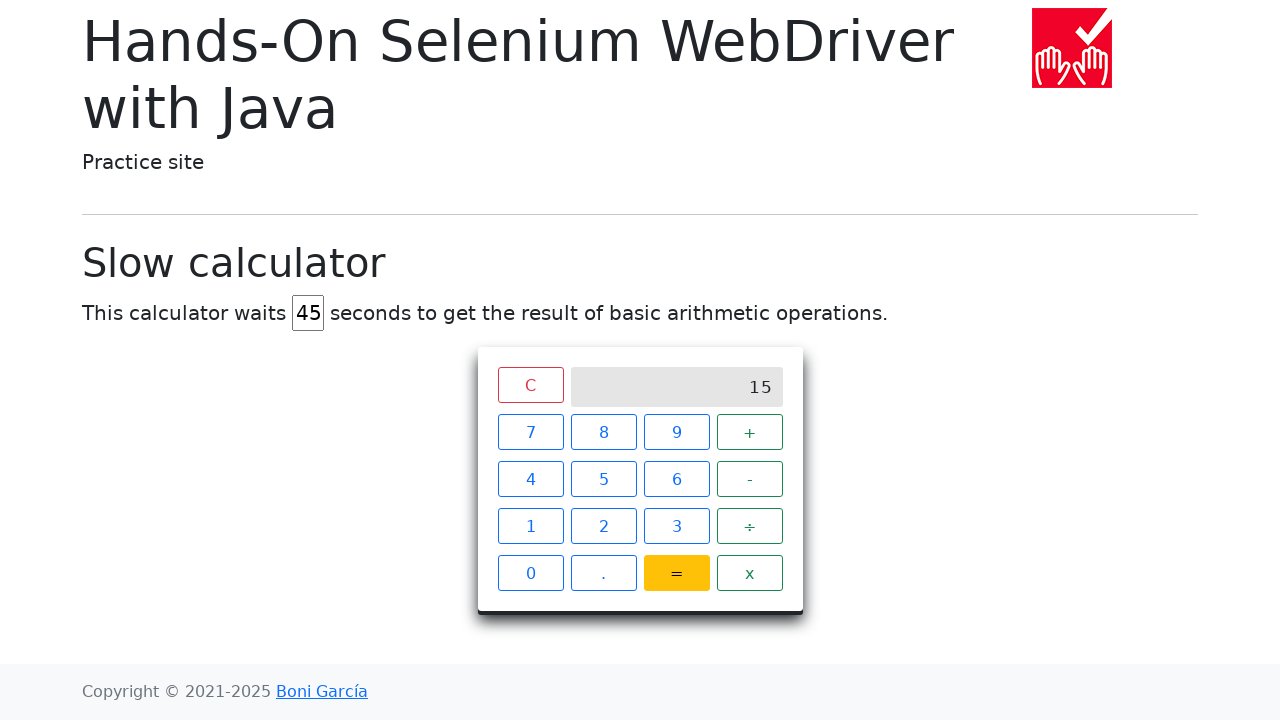